Tests date picker functionality by selecting month, year, and day from a calendar widget

Starting URL: https://demoqa.com/date-picker

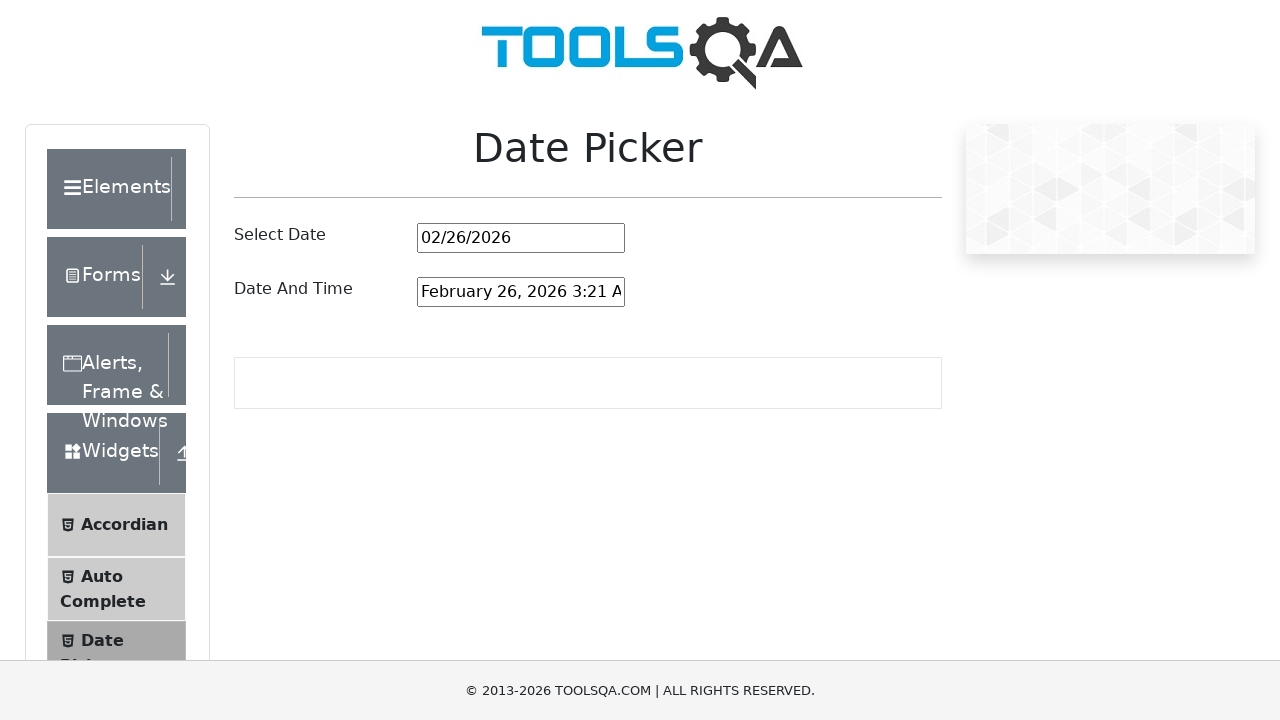

Clicked on date picker input field to open calendar widget at (521, 238) on #datePickerMonthYearInput
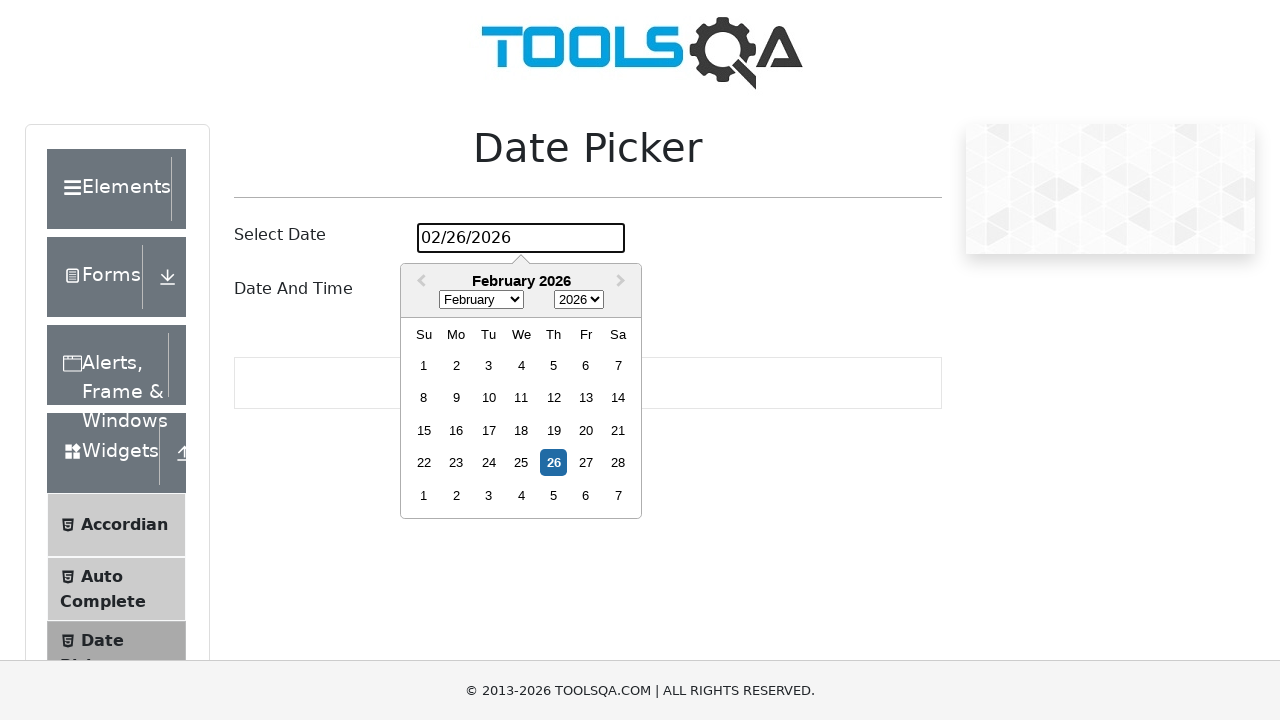

Selected January from month dropdown on .react-datepicker__month-select
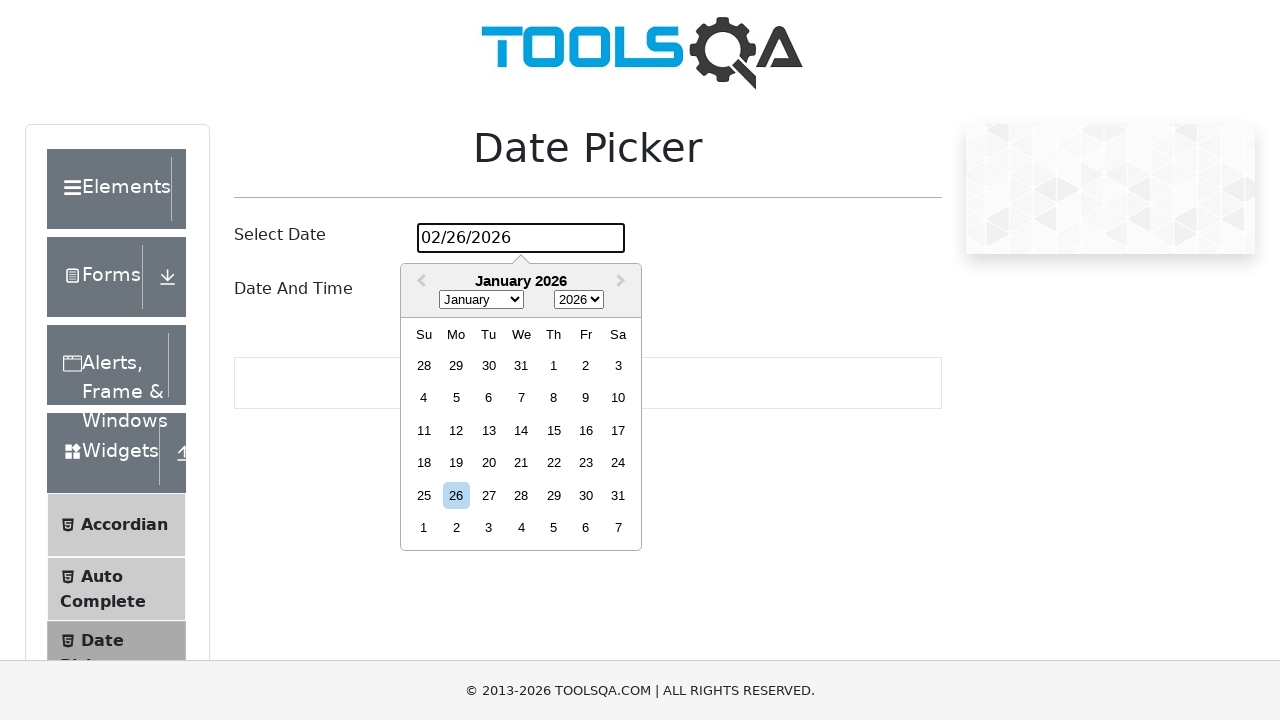

Selected year 2023 from year dropdown on .react-datepicker__year-select
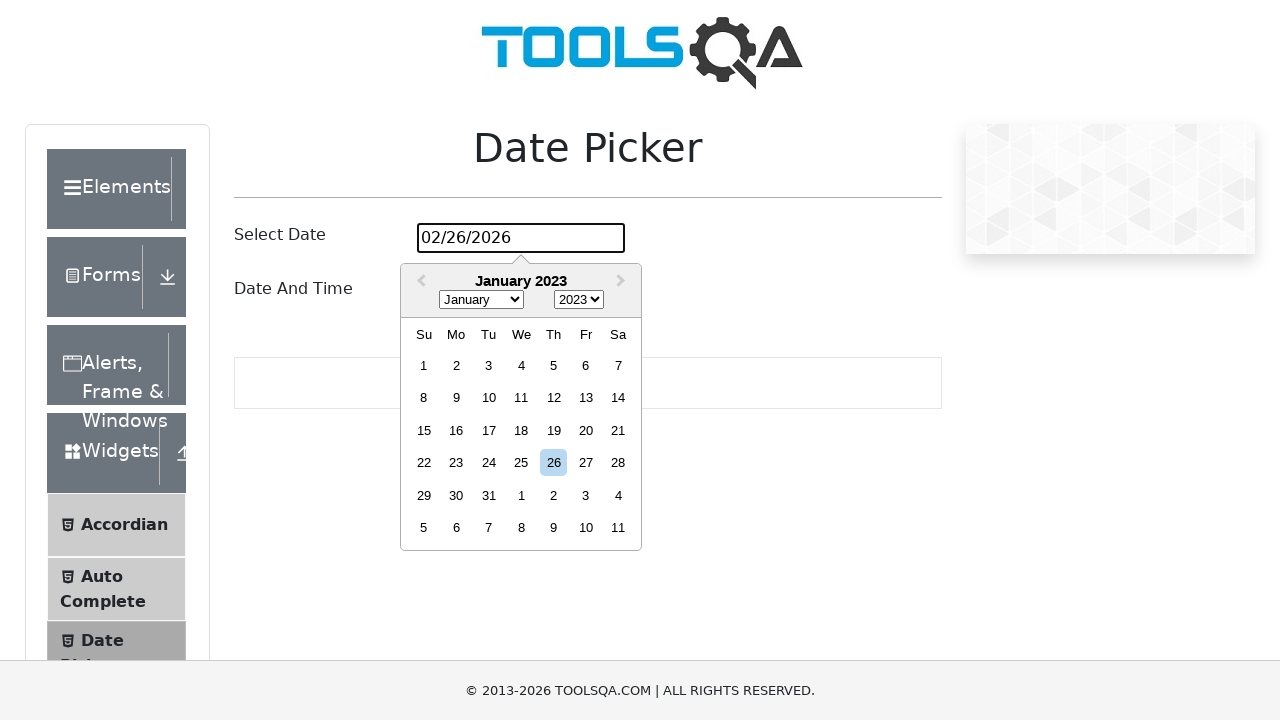

Clicked on first available day in calendar at (424, 365) on .react-datepicker__day >> nth=0
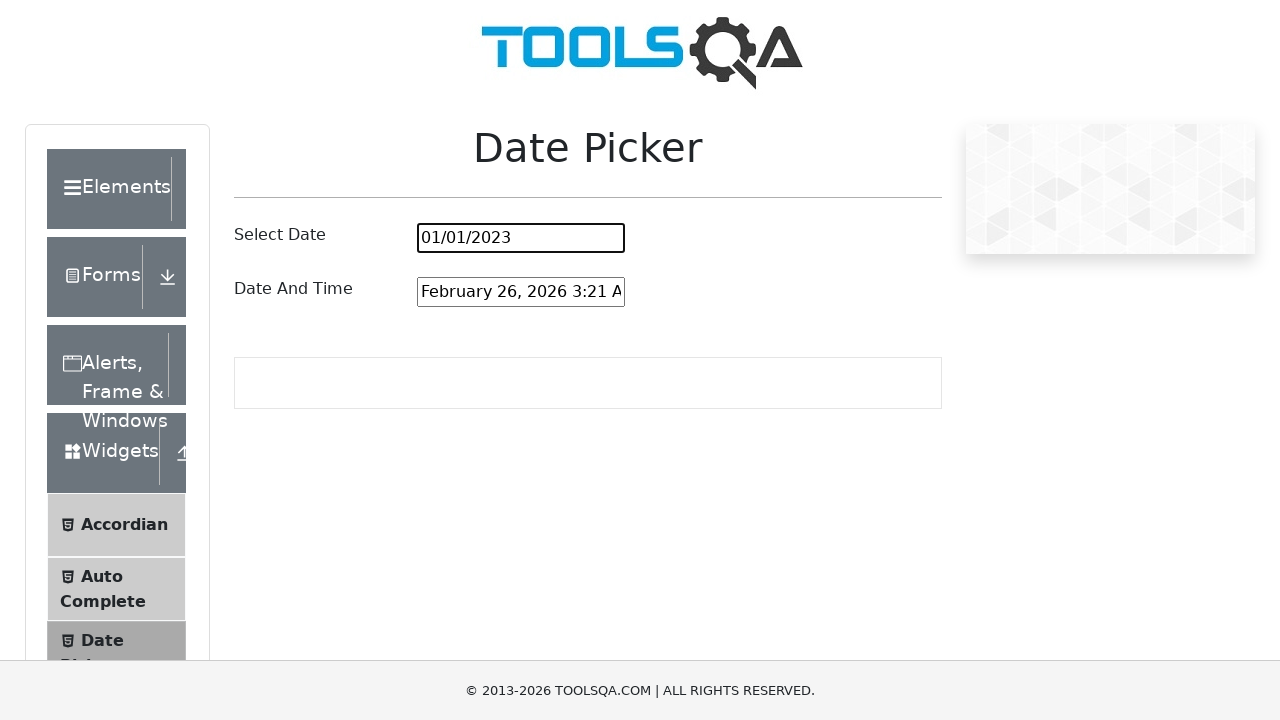

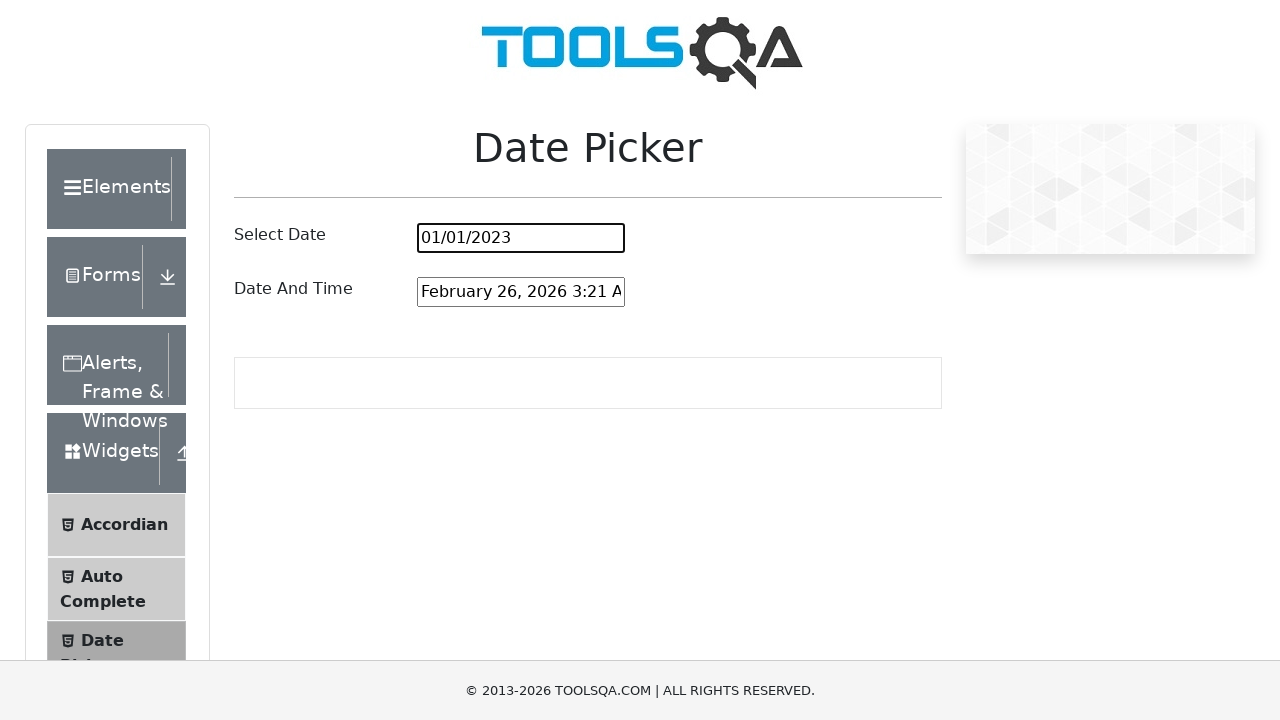